Tests handling of a confirmation alert with OK/Cancel options by clicking to trigger it and dismissing the alert

Starting URL: https://demo.automationtesting.in/Alerts.html

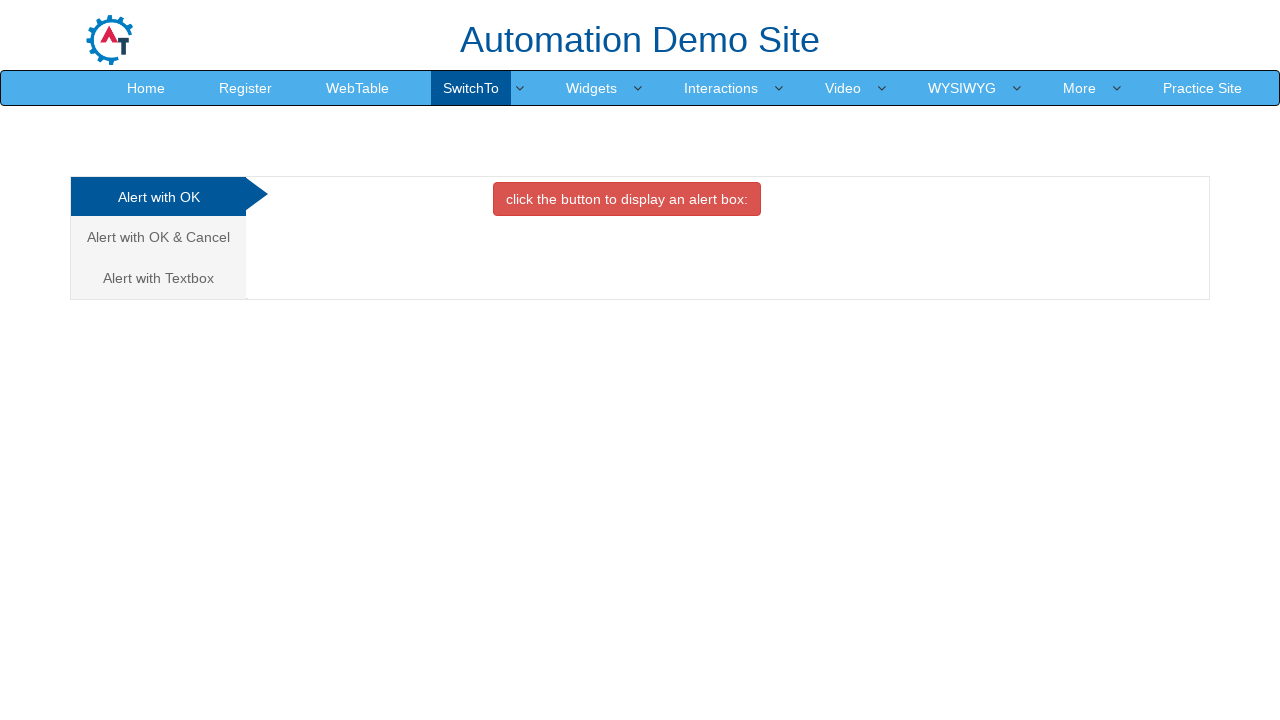

Clicked on Alert with OK & Cancel tab at (158, 237) on xpath=/html/body/div[1]/div/div/div/div[1]/ul/li[2]/a
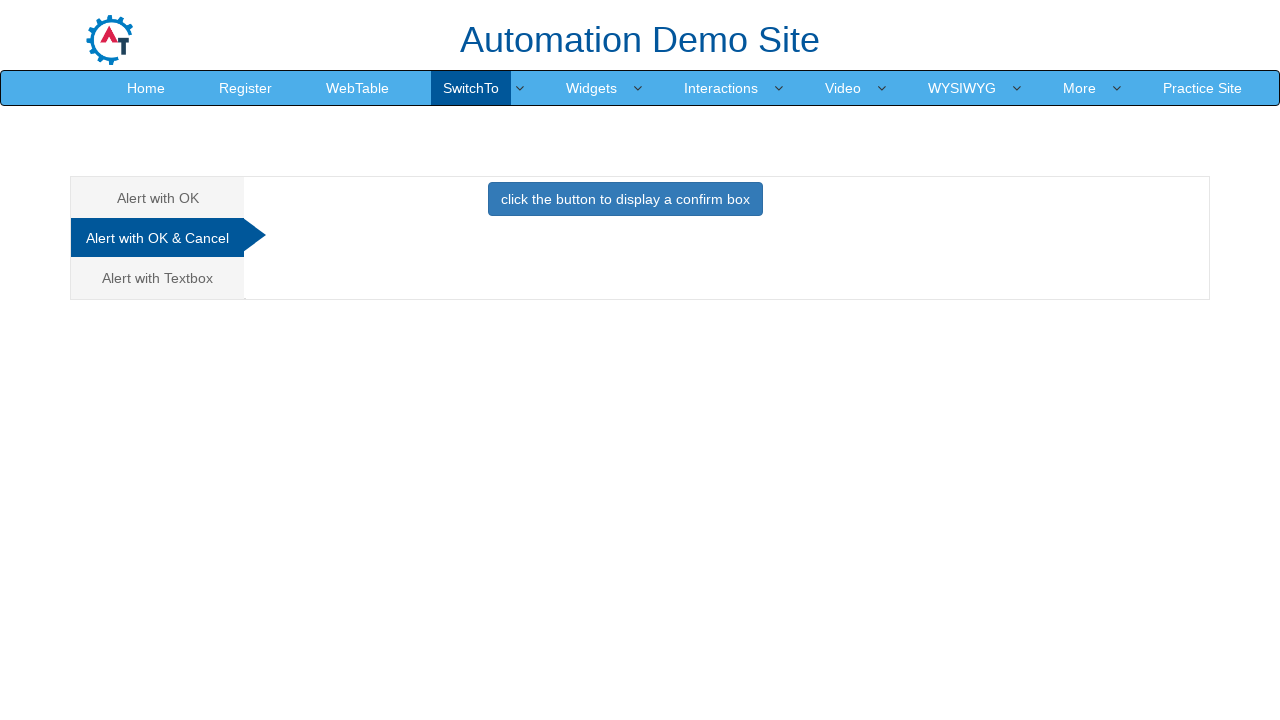

Clicked button to trigger confirmation alert at (625, 199) on xpath=//*[@id='CancelTab']/button
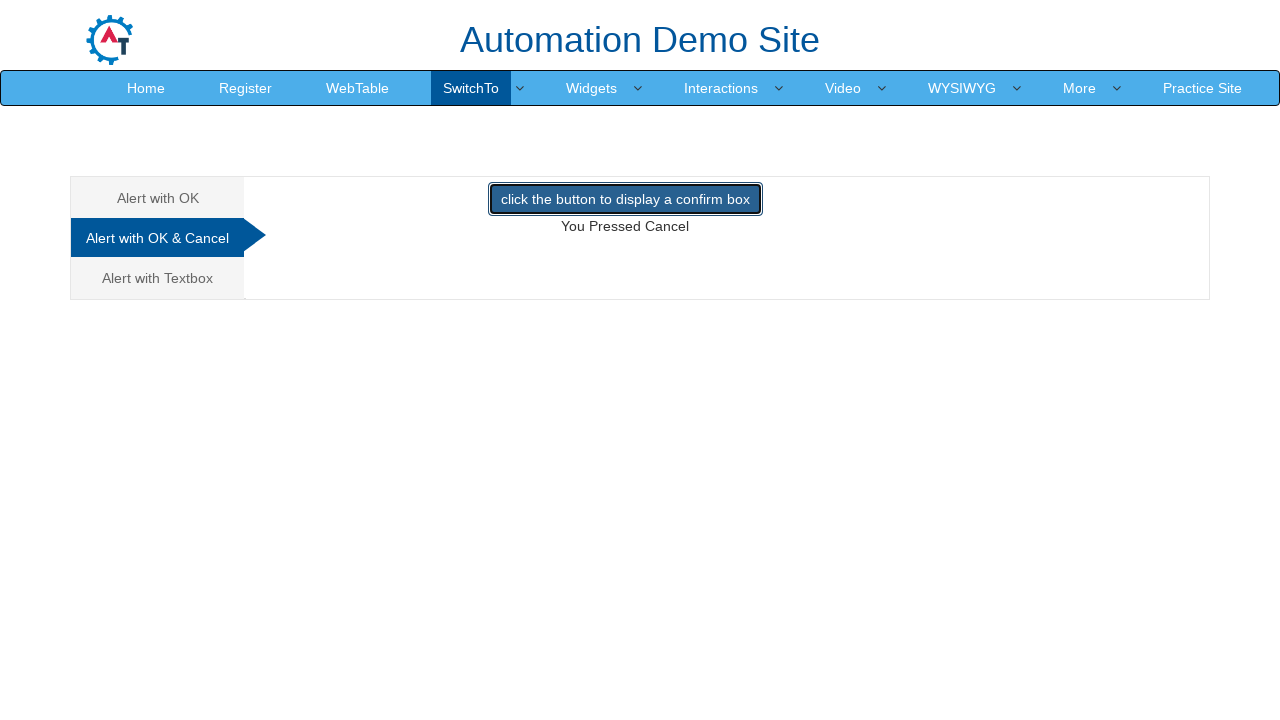

Set up dialog handler to dismiss confirmation alert
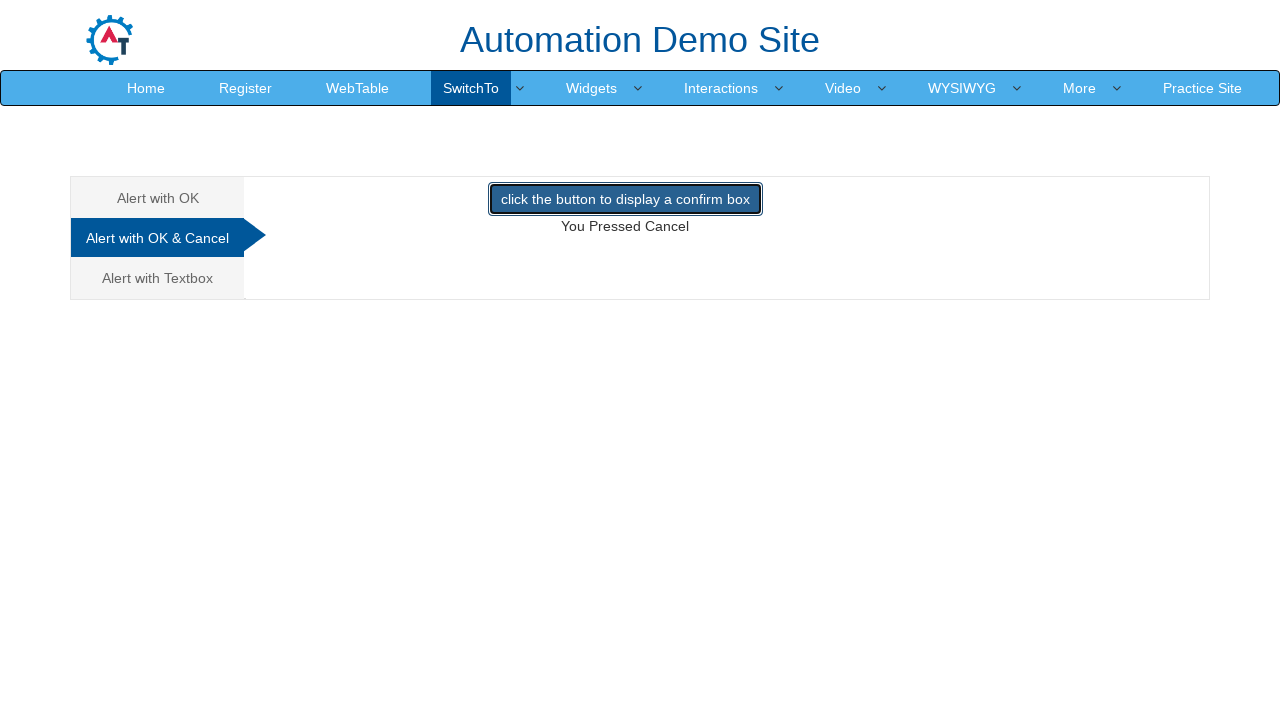

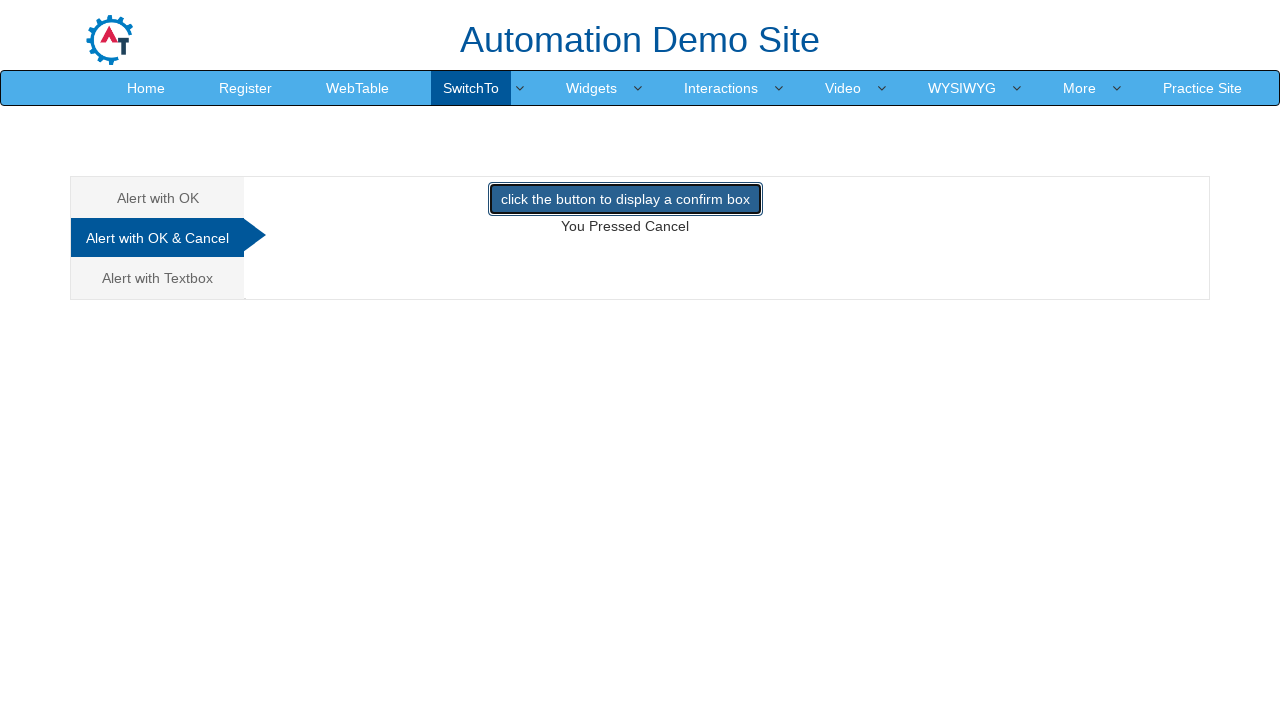